Tests radio button functionality by clicking on blue and red radio buttons and verifying their selection states change correctly (only one can be selected at a time in a radio group).

Starting URL: http://samples.gwtproject.org/samples/Showcase/Showcase.html#!CwRadioButton

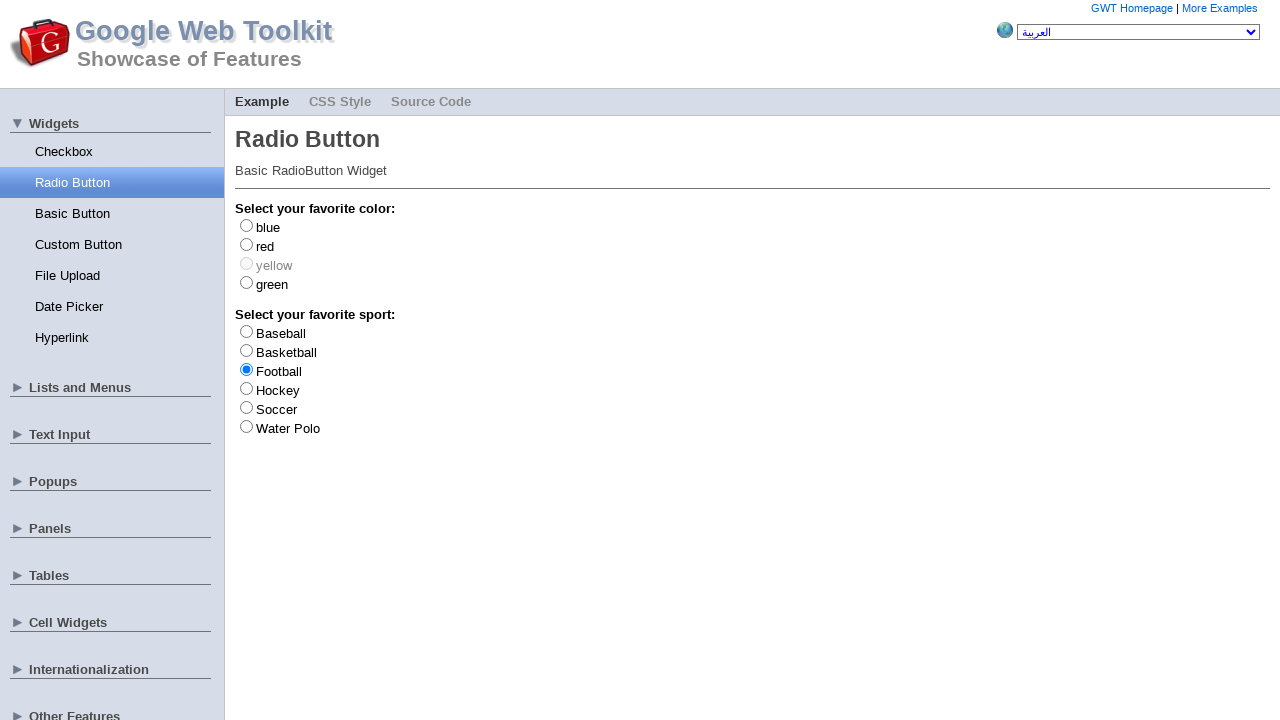

Waited for blue radio button to be available
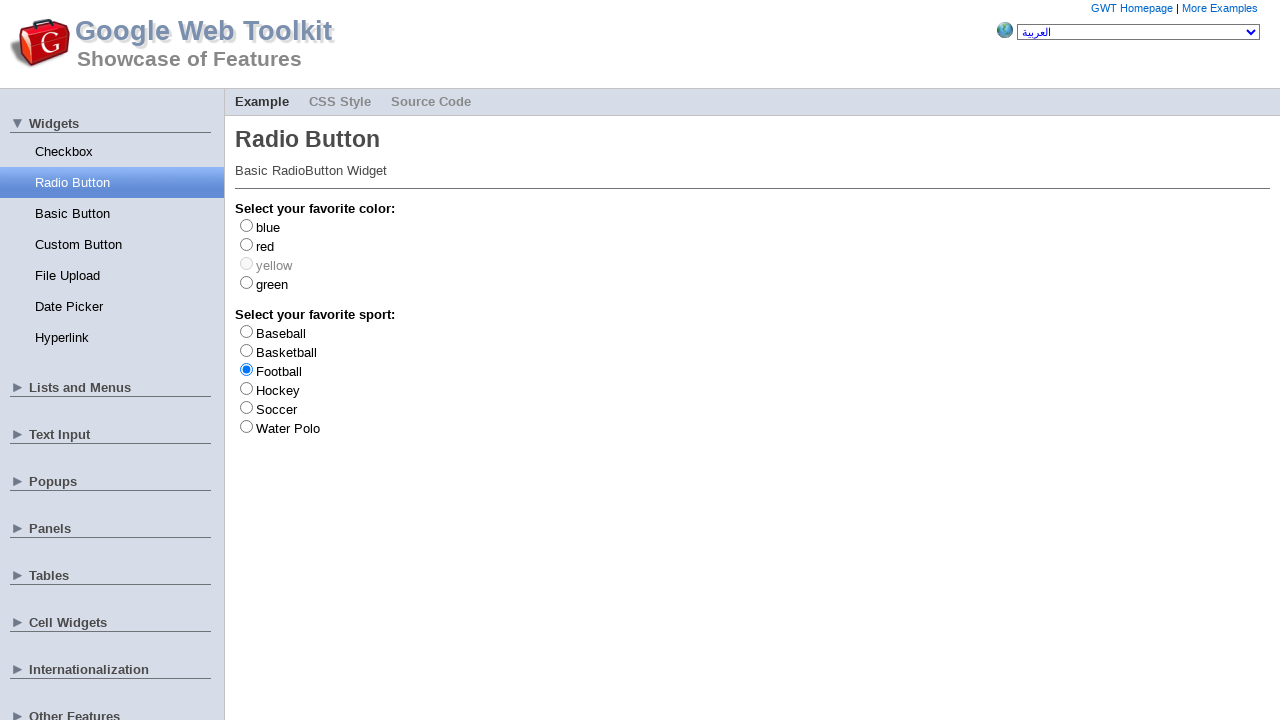

Located blue radio button element
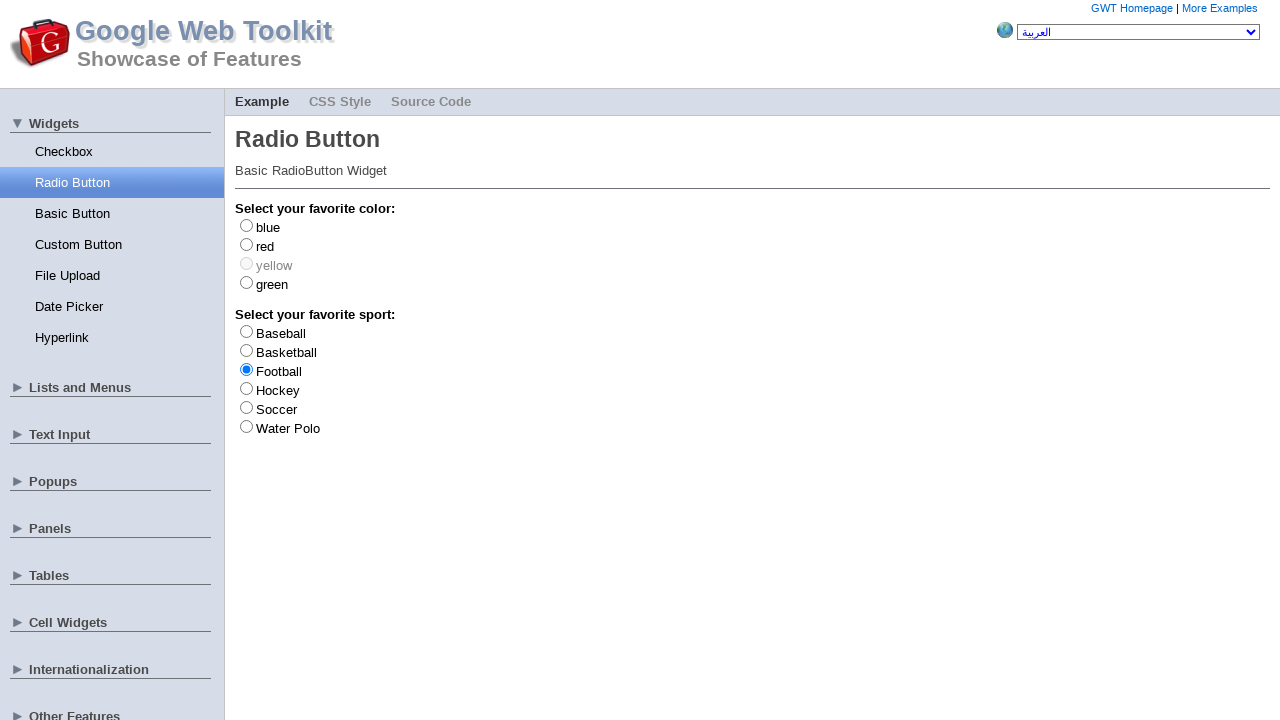

Located red radio button element
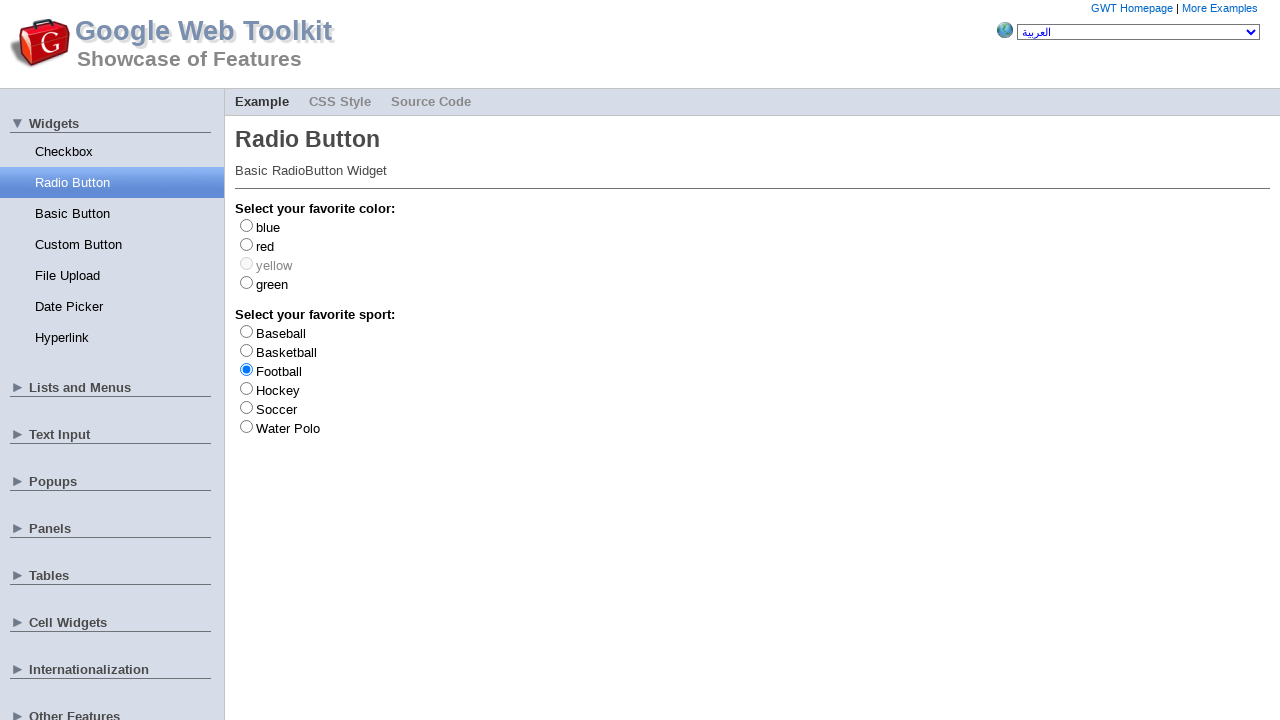

Clicked blue radio button at (246, 225) on #gwt-debug-cwRadioButton-color-blue-input
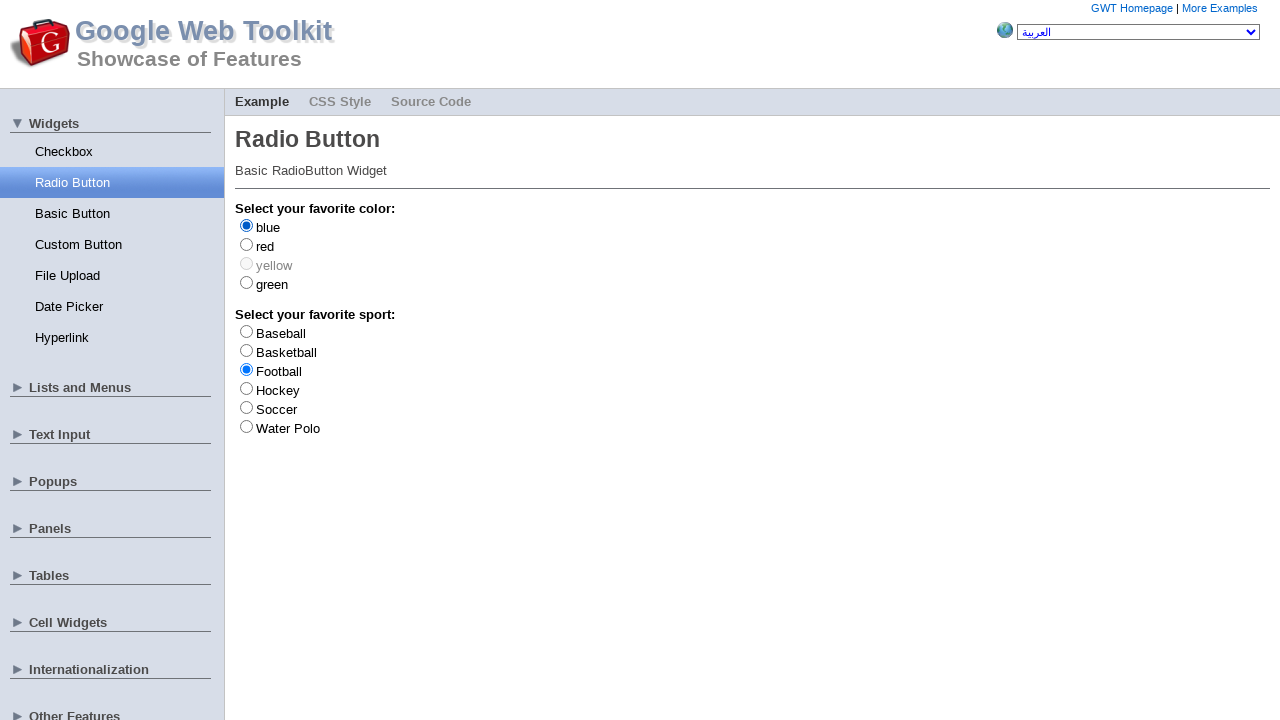

Verified blue radio button is now selected
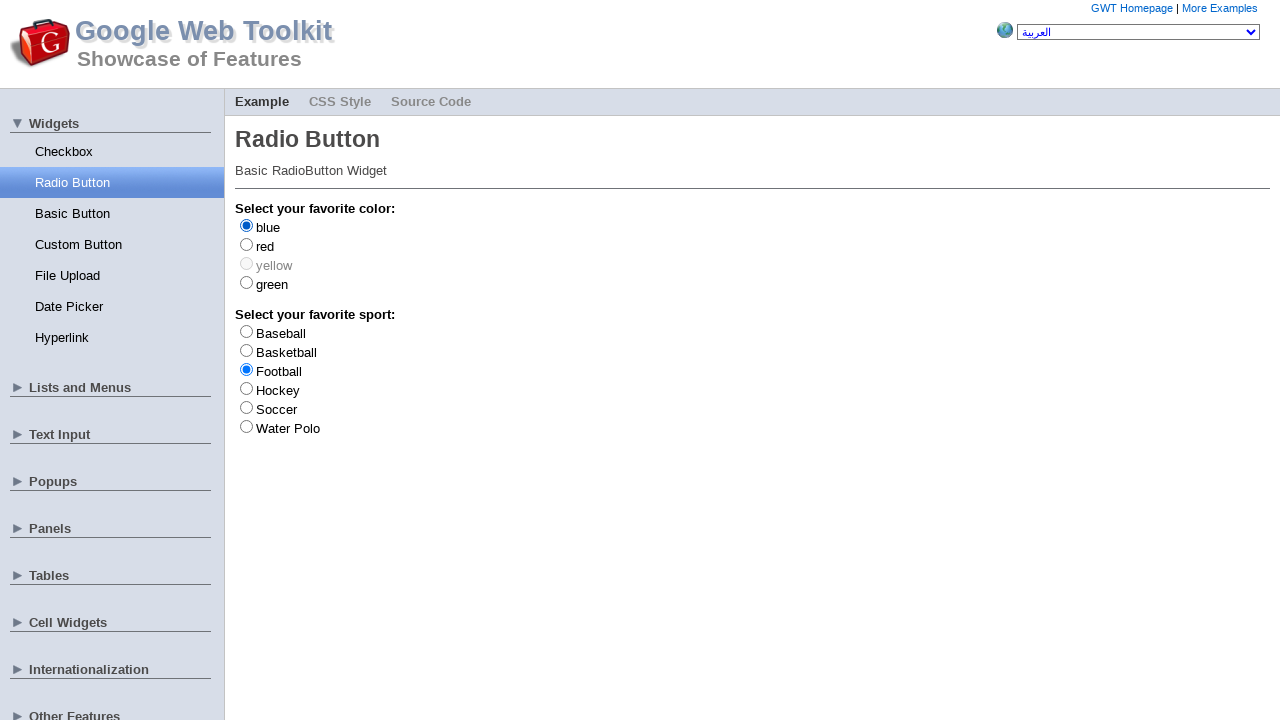

Clicked red radio button at (246, 244) on #gwt-debug-cwRadioButton-color-red-input
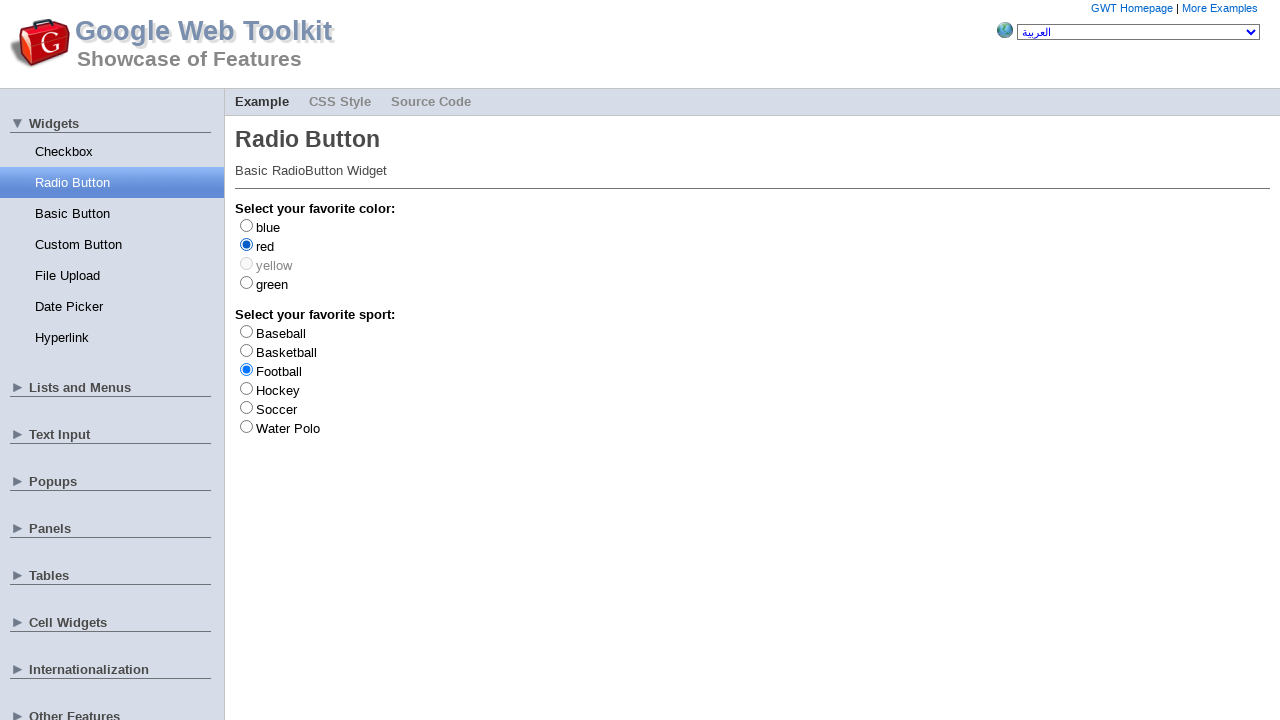

Verified red radio button is now selected and blue is deselected
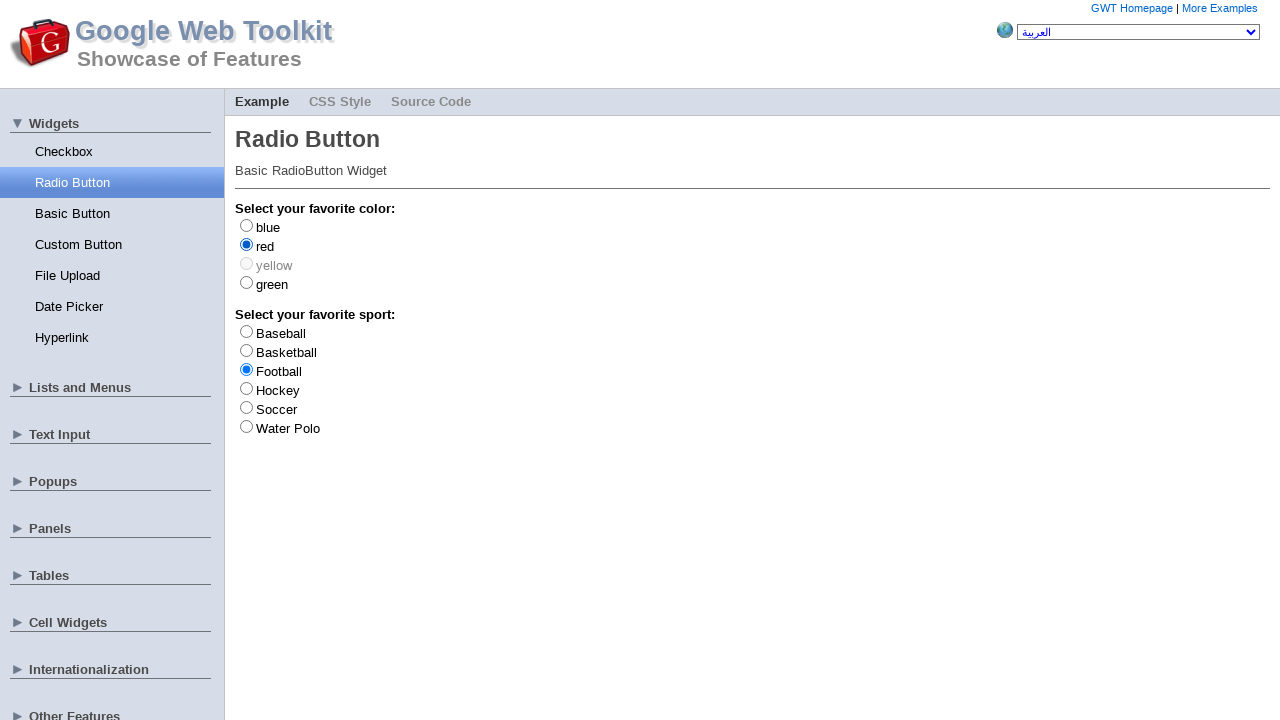

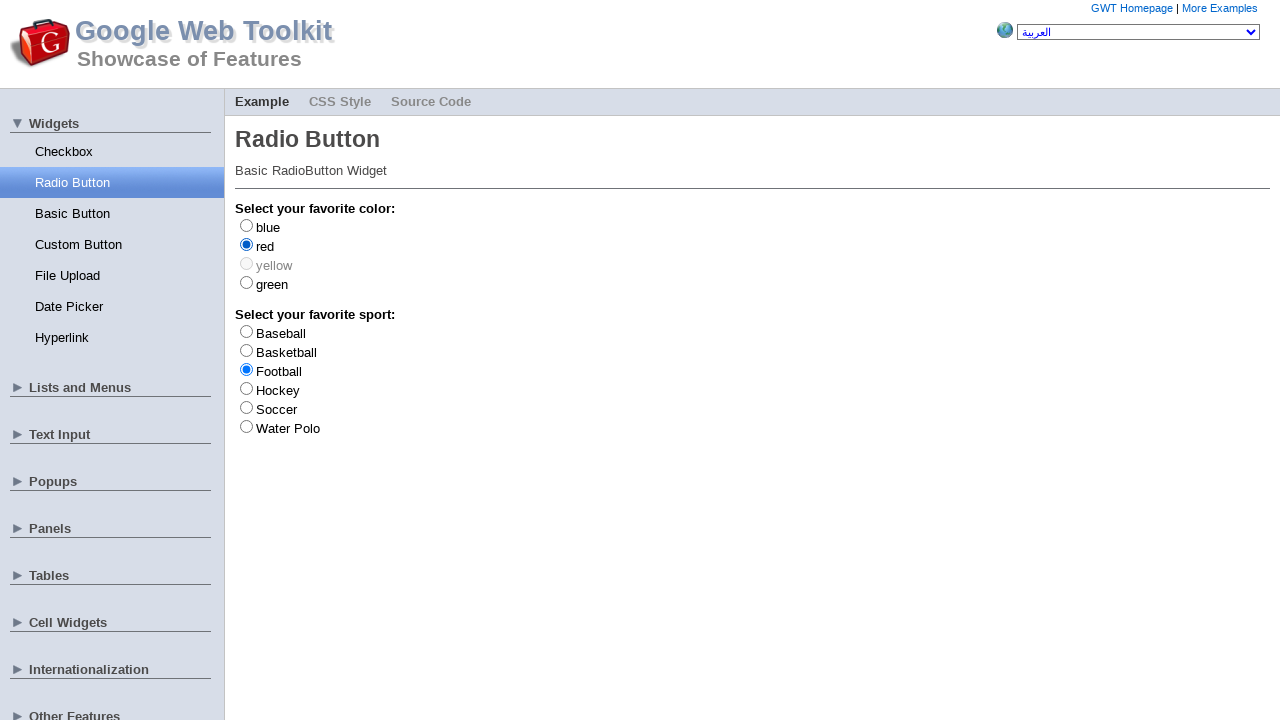